Tests adding a task with an ampersand character - this is a known bug test where & renders as &amp;.

Starting URL: https://todomvc.com/examples/typescript-react/#/

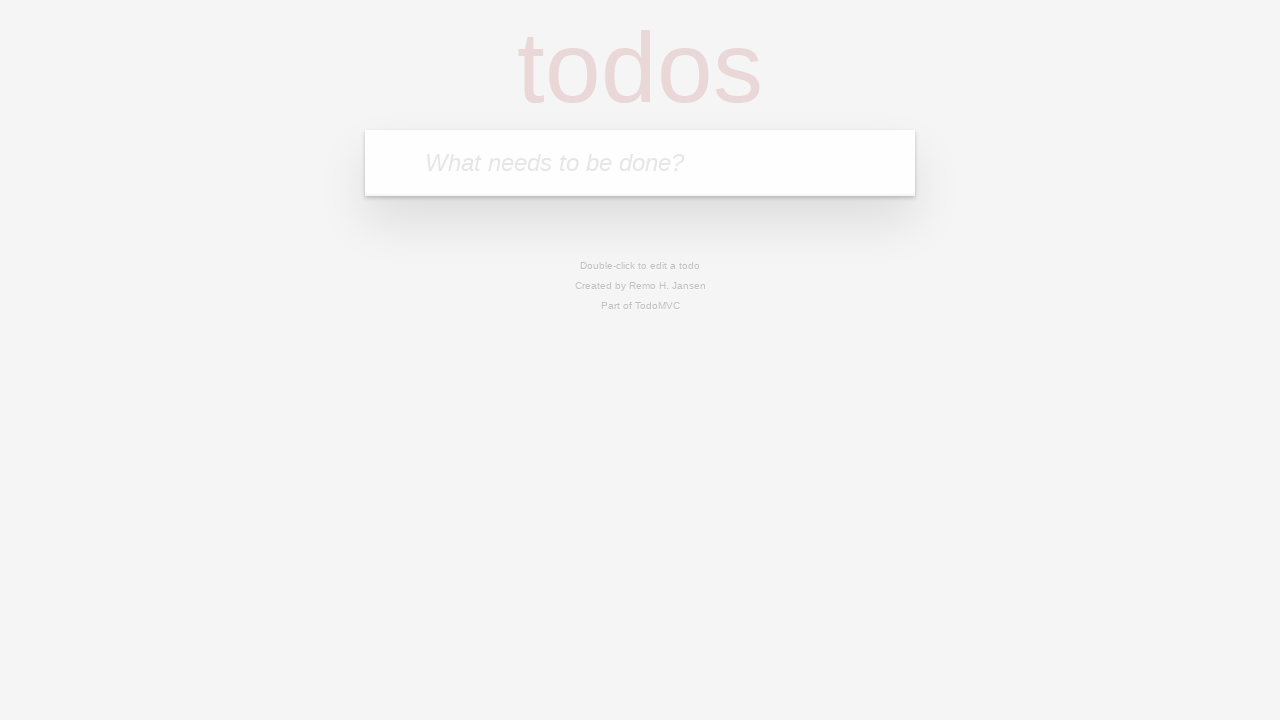

Filled task input field with 'A & B' on input[placeholder='What needs to be done?']
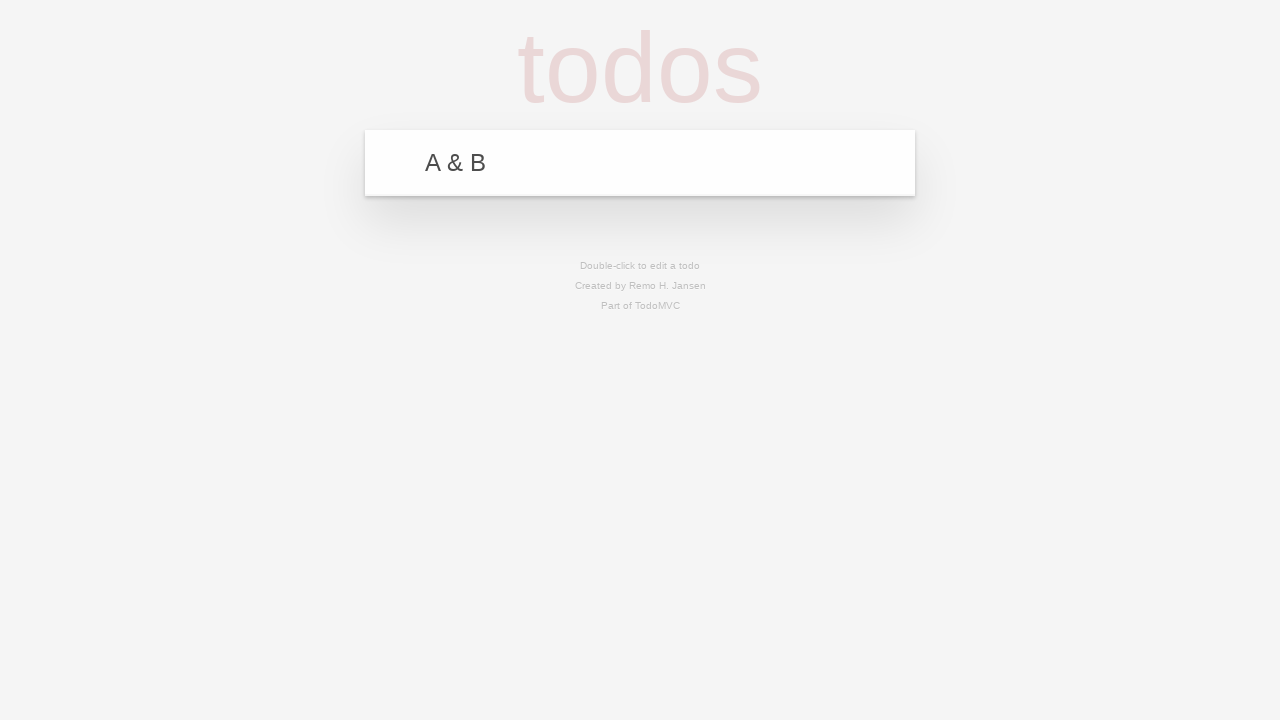

Pressed Enter to add the task with ampersand character on input[placeholder='What needs to be done?']
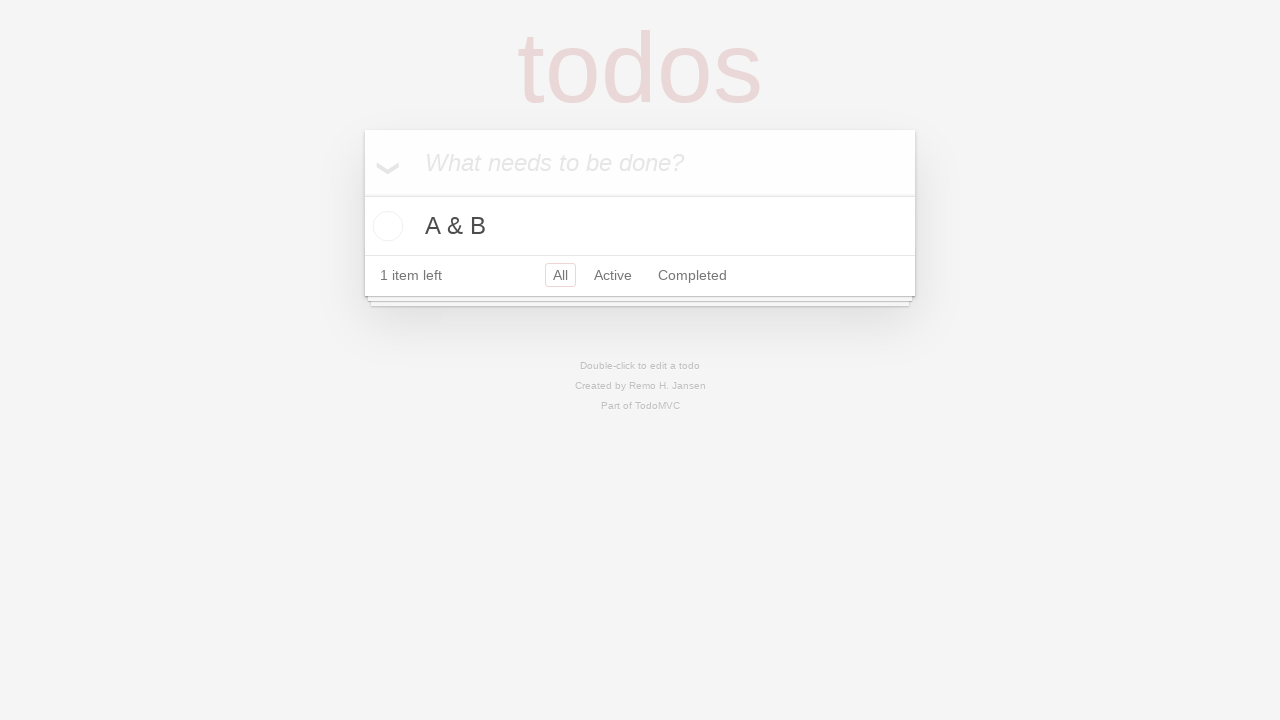

Verified task appeared in todo list (known bug - ampersand may render as &amp;)
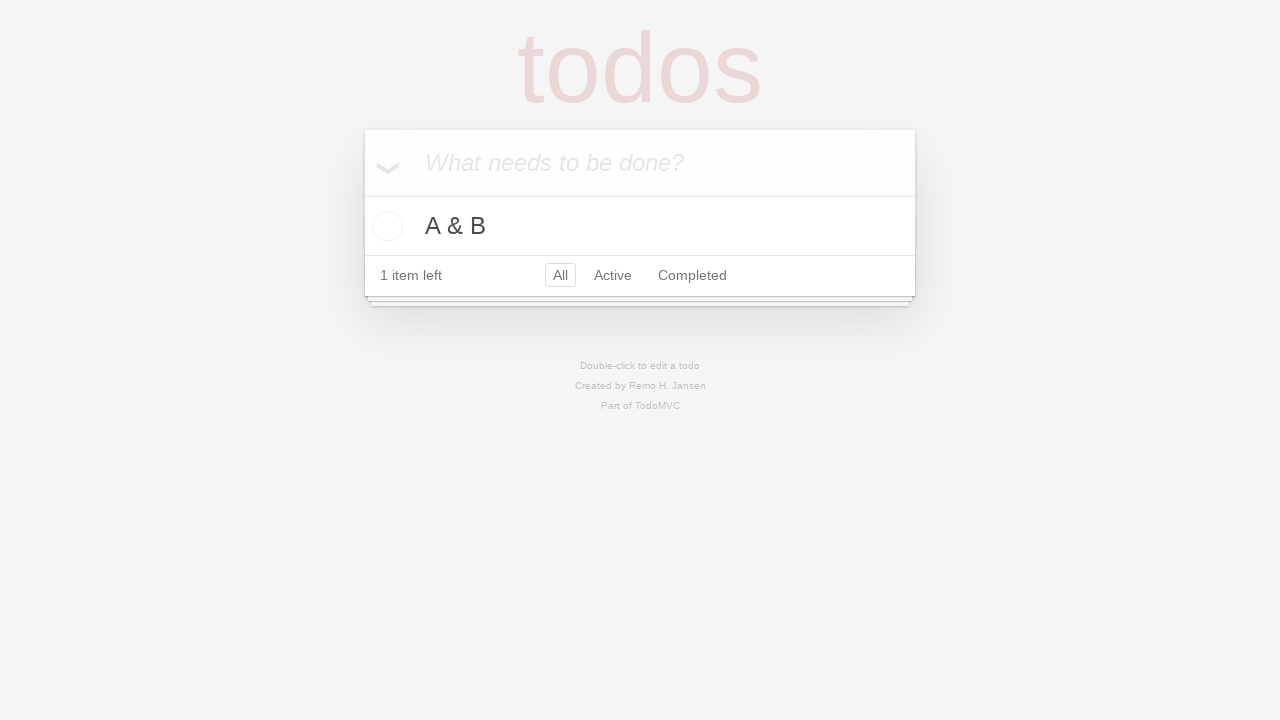

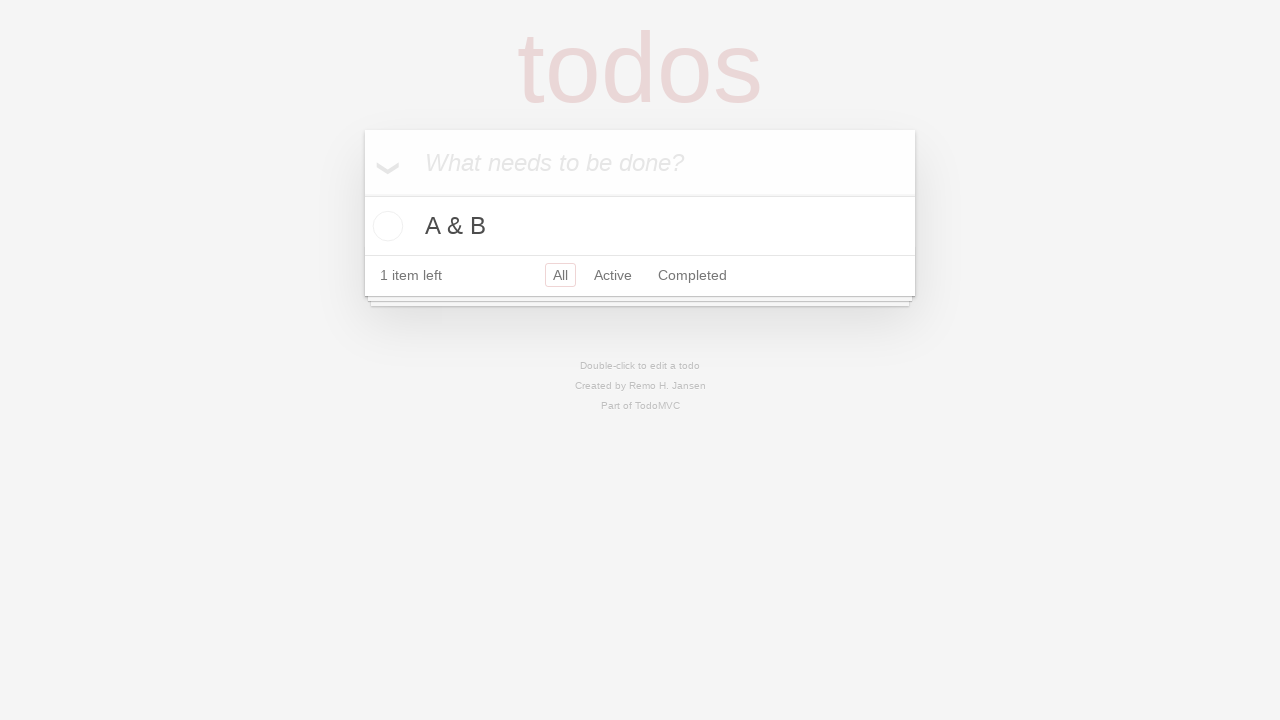